Solves a mathematical captcha by extracting a value from an element attribute, calculating the result, and submitting a form with checkboxes

Starting URL: http://suninjuly.github.io/get_attribute.html

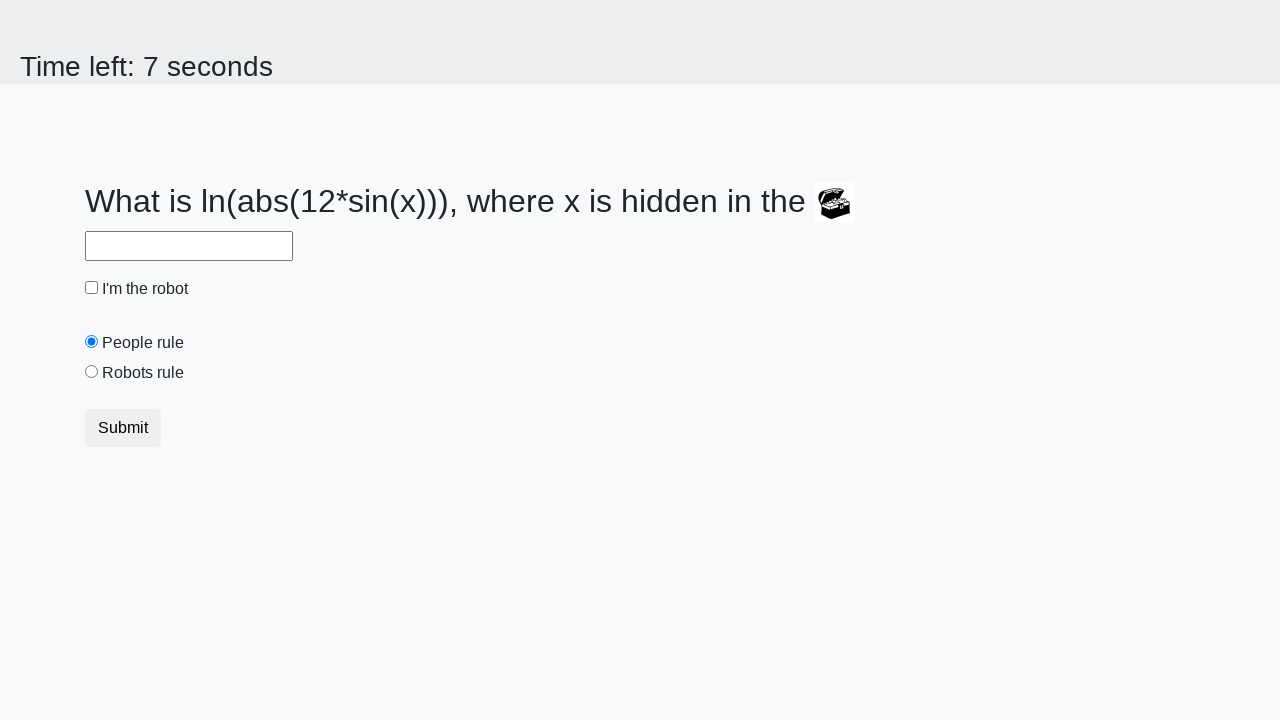

Extracted valuex attribute from treasure element
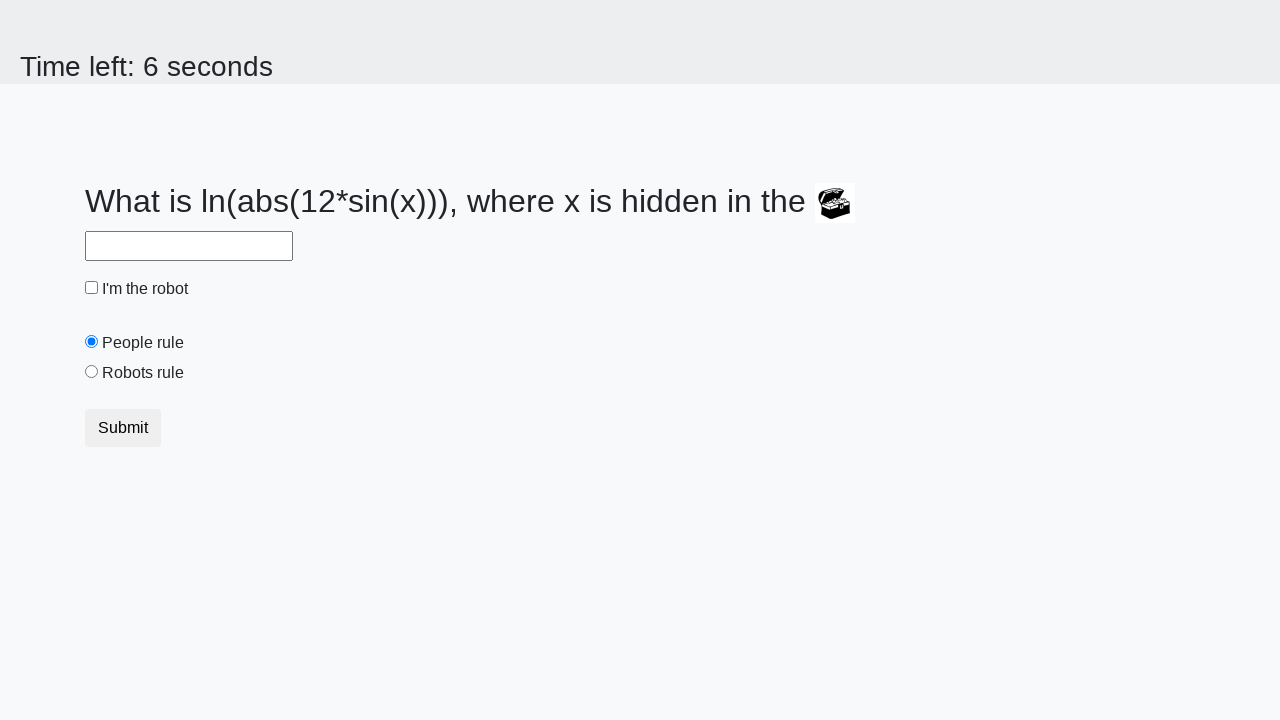

Calculated mathematical result using formula: log(abs(12*sin(x)))
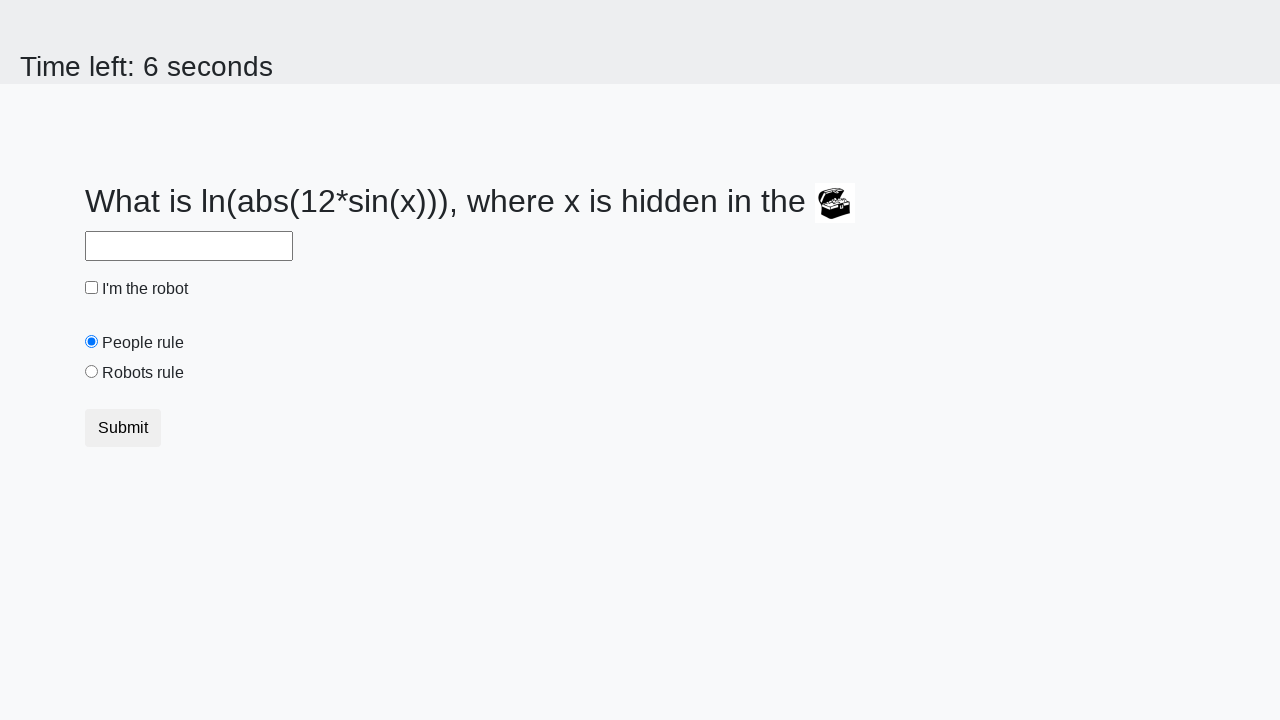

Filled answer field with calculated result on #answer
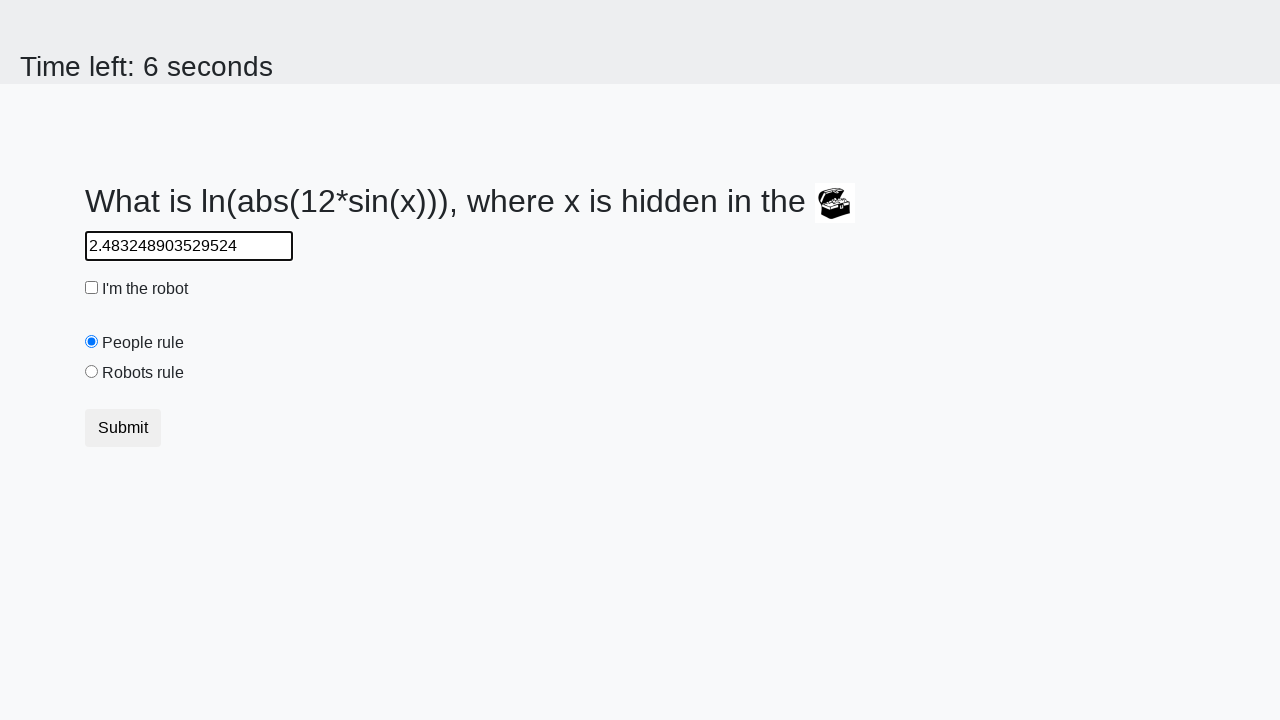

Clicked robot checkbox at (92, 288) on #robotCheckbox
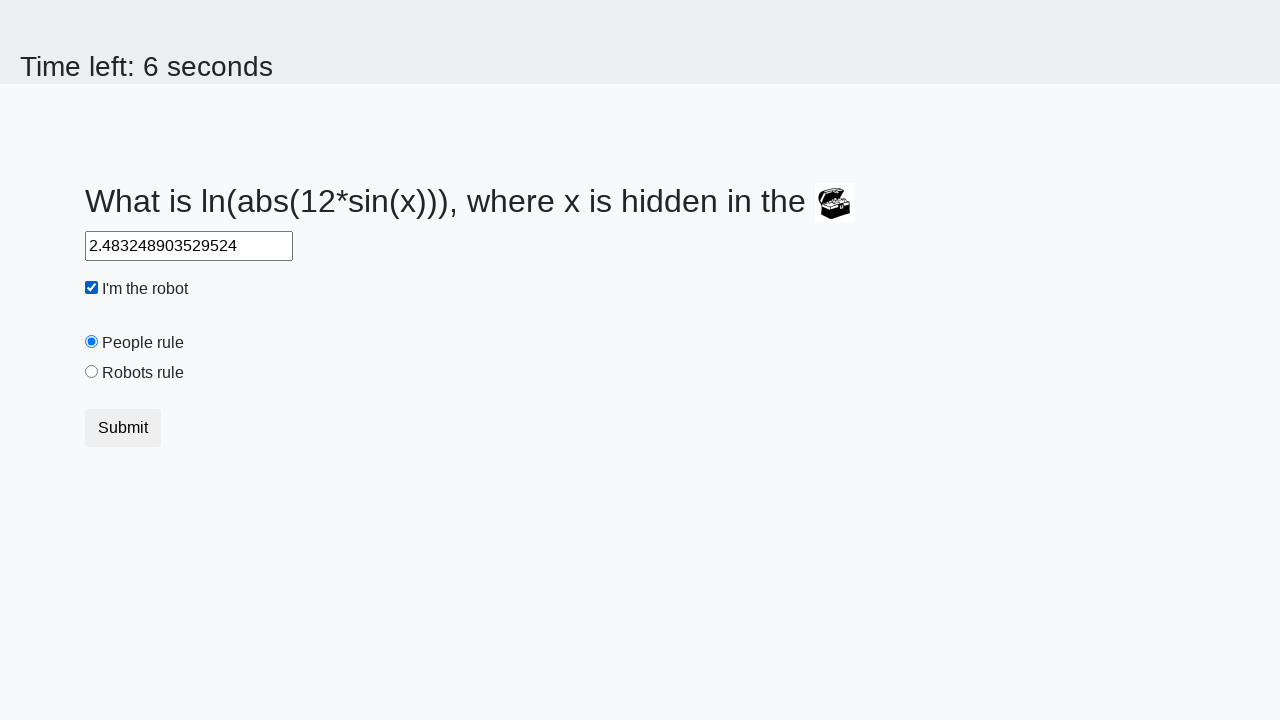

Clicked robots rule radio button at (92, 372) on #robotsRule
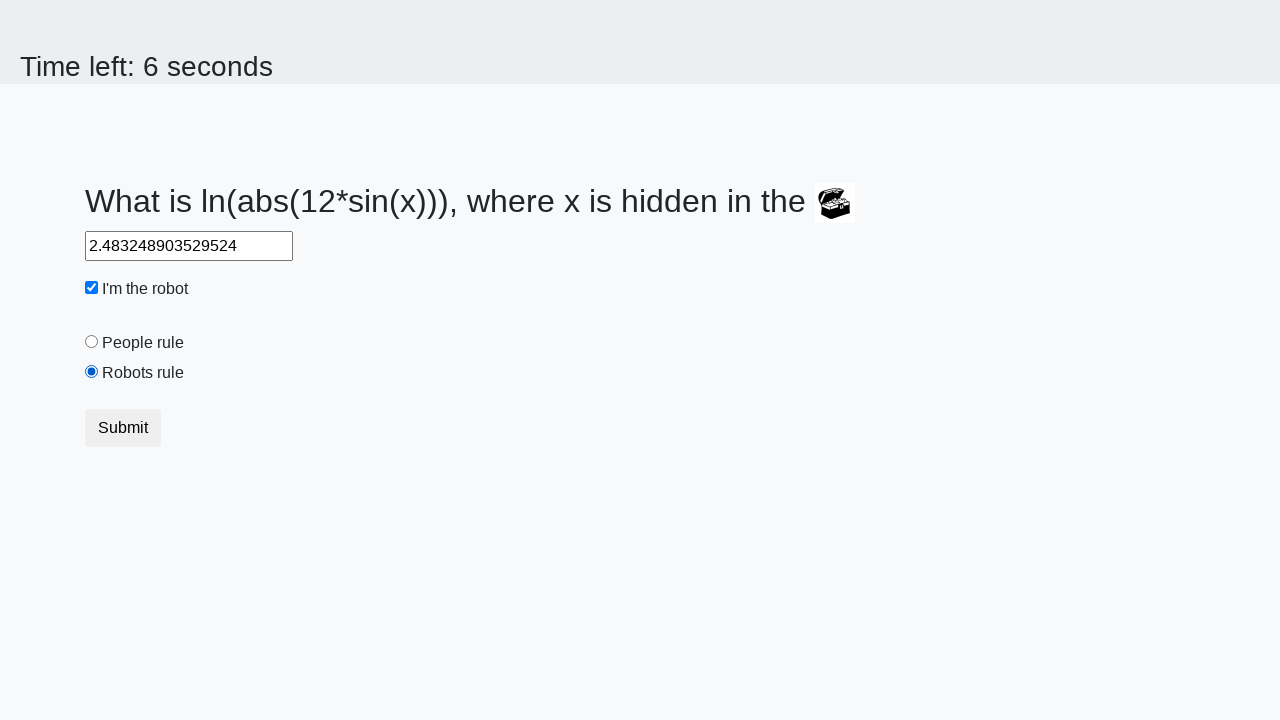

Clicked submit button to submit form at (123, 428) on .btn
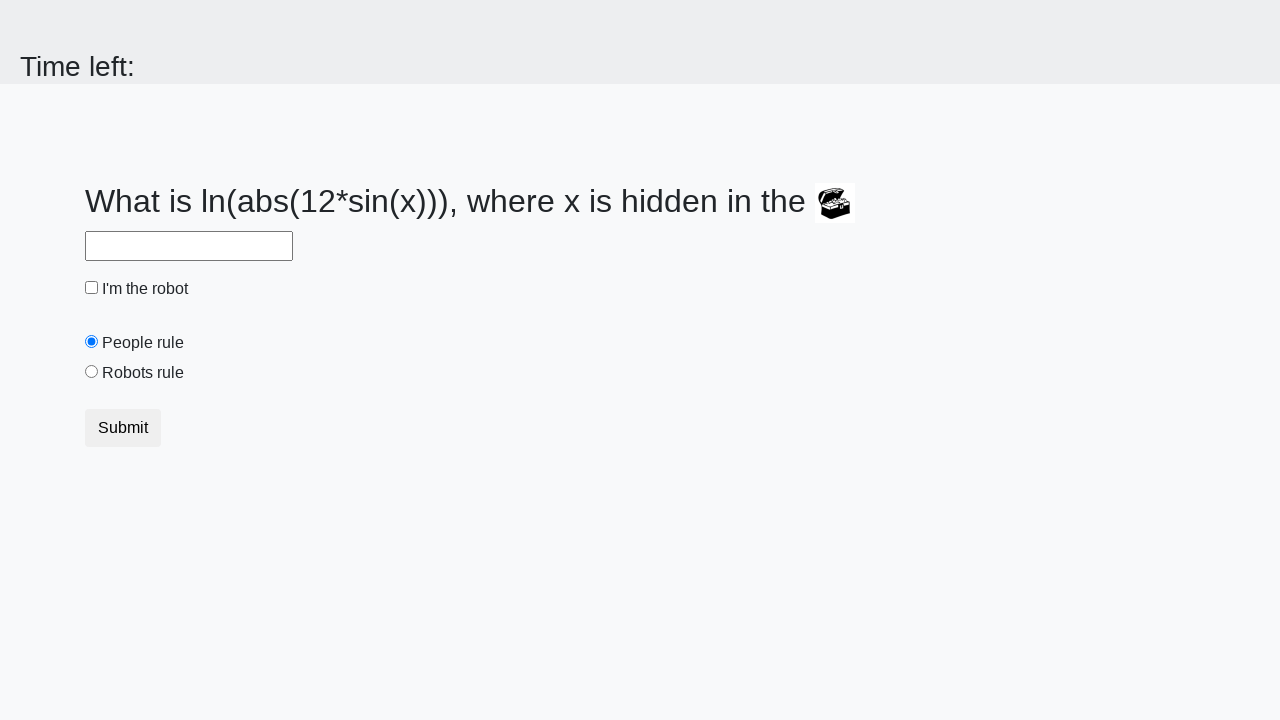

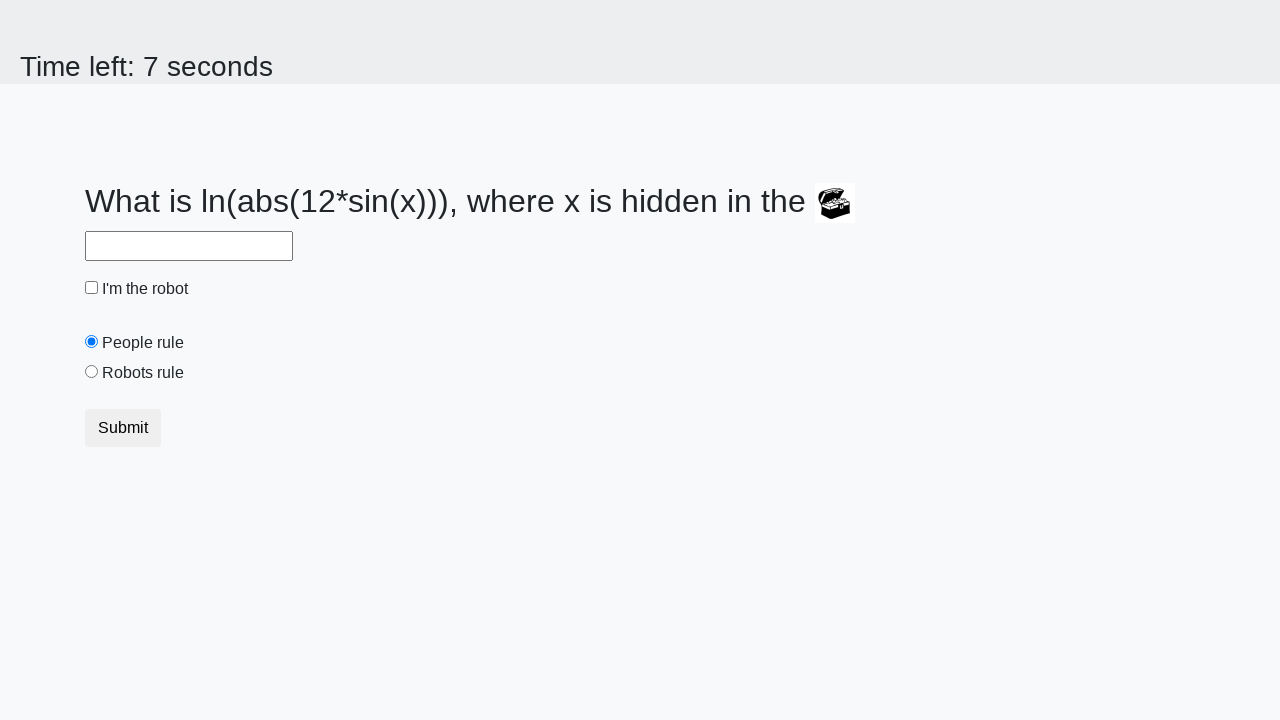